Tests Add/Remove Elements functionality by adding 5 elements, verifying count, removing 2, and verifying final count of 3

Starting URL: https://the-internet.herokuapp.com/

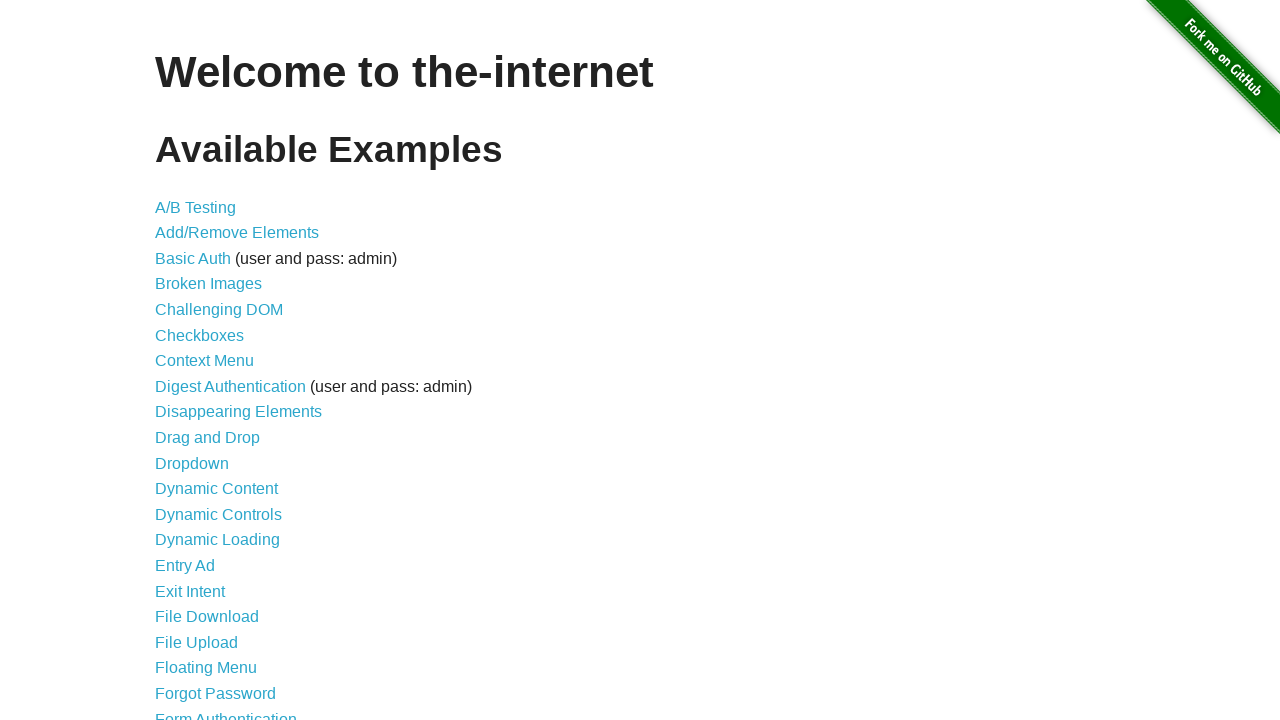

Clicked on Add/Remove Elements link at (237, 233) on internal:role=link[name="Add/Remove Elements"i]
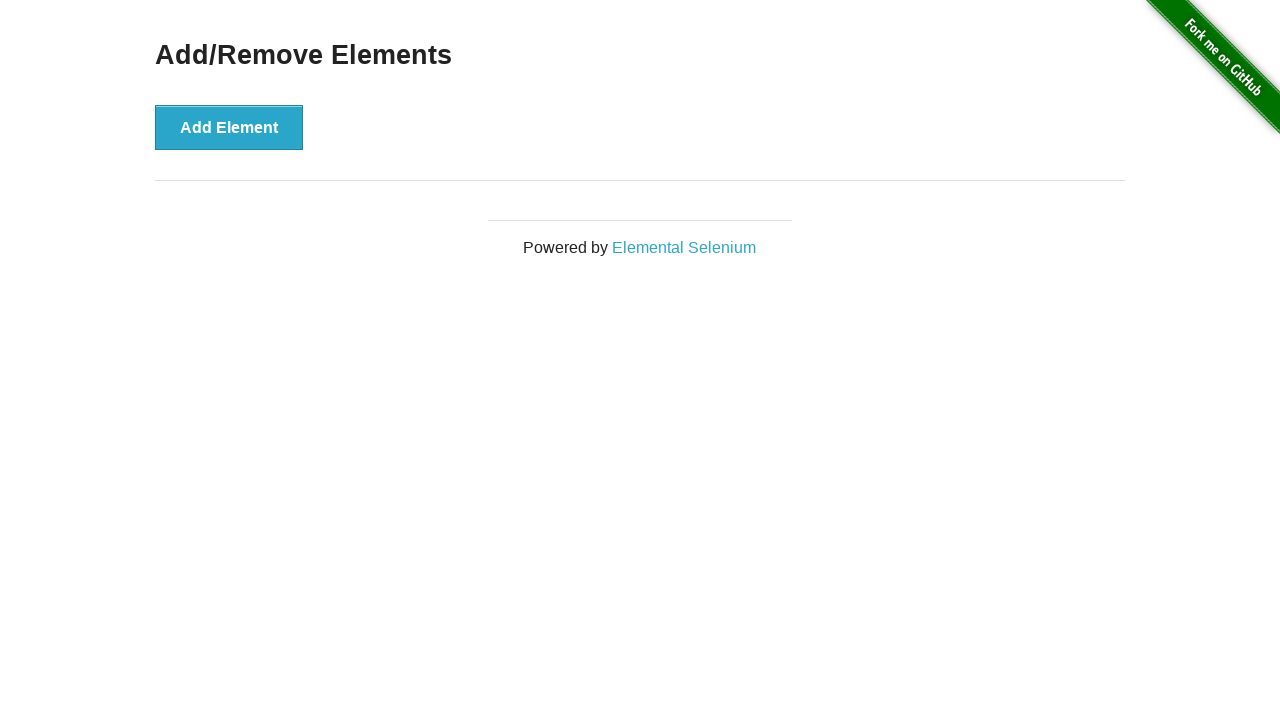

Clicked Add Element button (iteration 1/5) at (229, 127) on internal:role=button[name="Add Element"i]
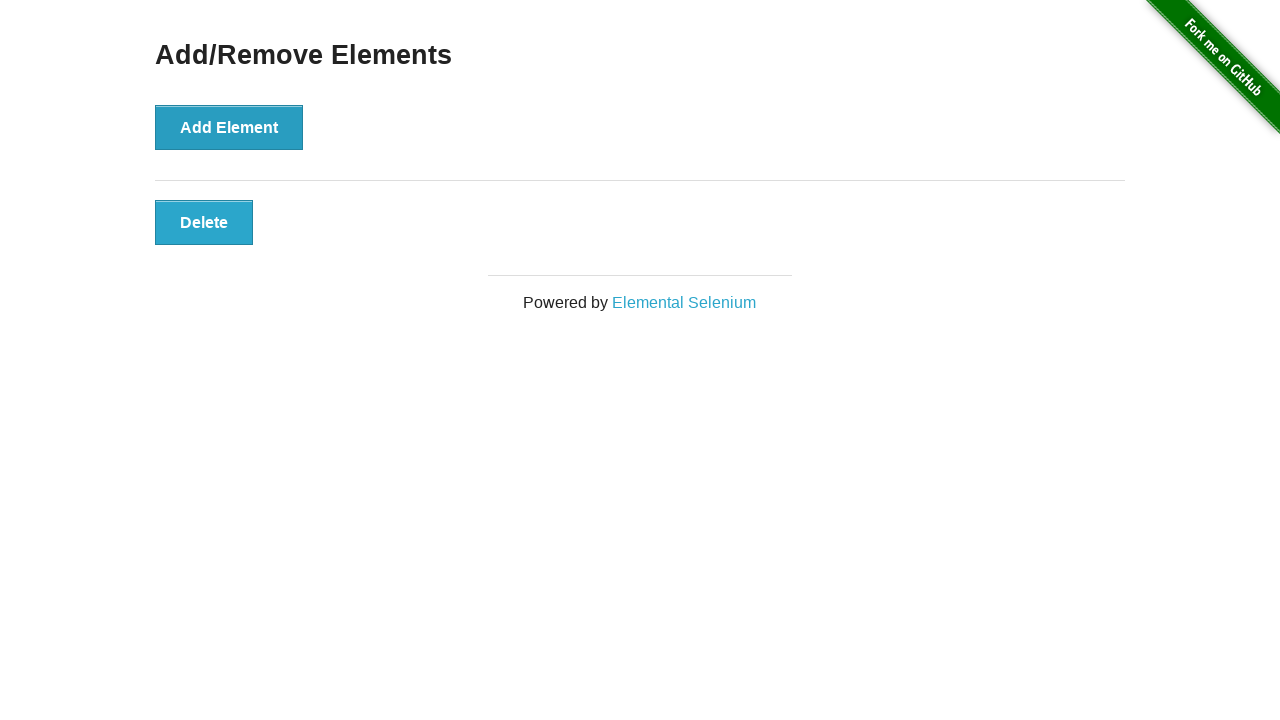

Clicked Add Element button (iteration 2/5) at (229, 127) on internal:role=button[name="Add Element"i]
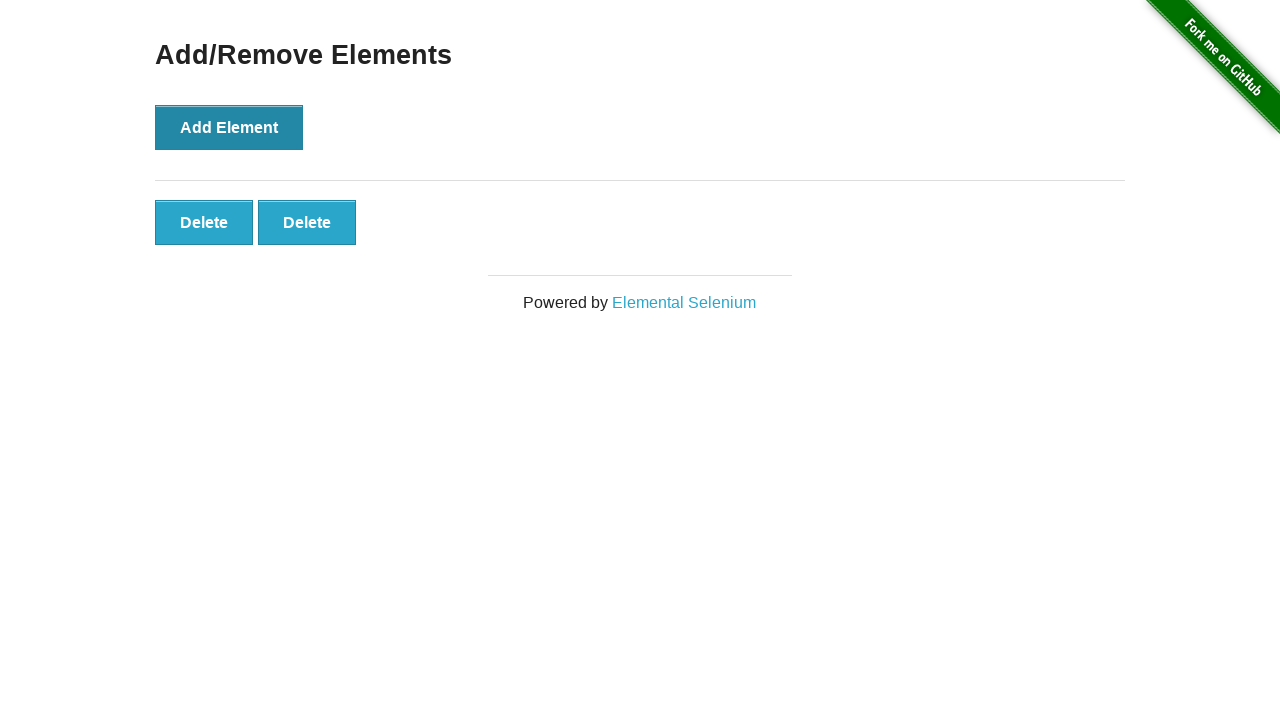

Clicked Add Element button (iteration 3/5) at (229, 127) on internal:role=button[name="Add Element"i]
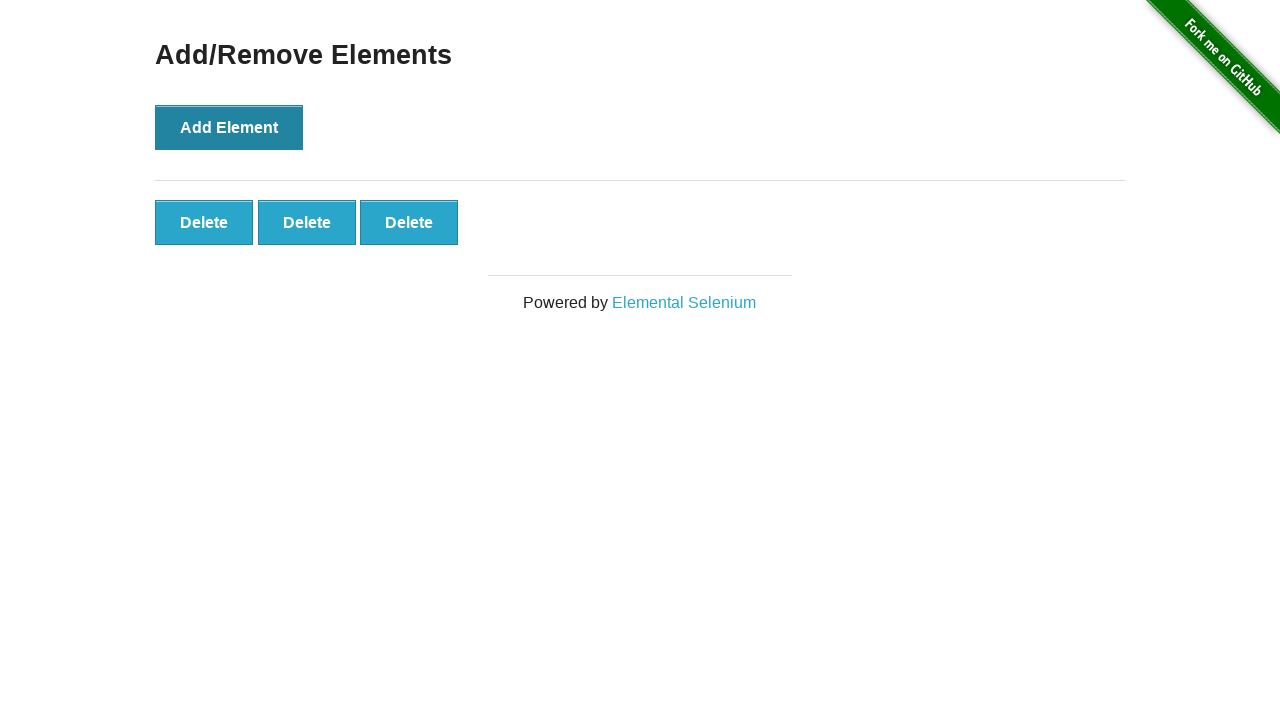

Clicked Add Element button (iteration 4/5) at (229, 127) on internal:role=button[name="Add Element"i]
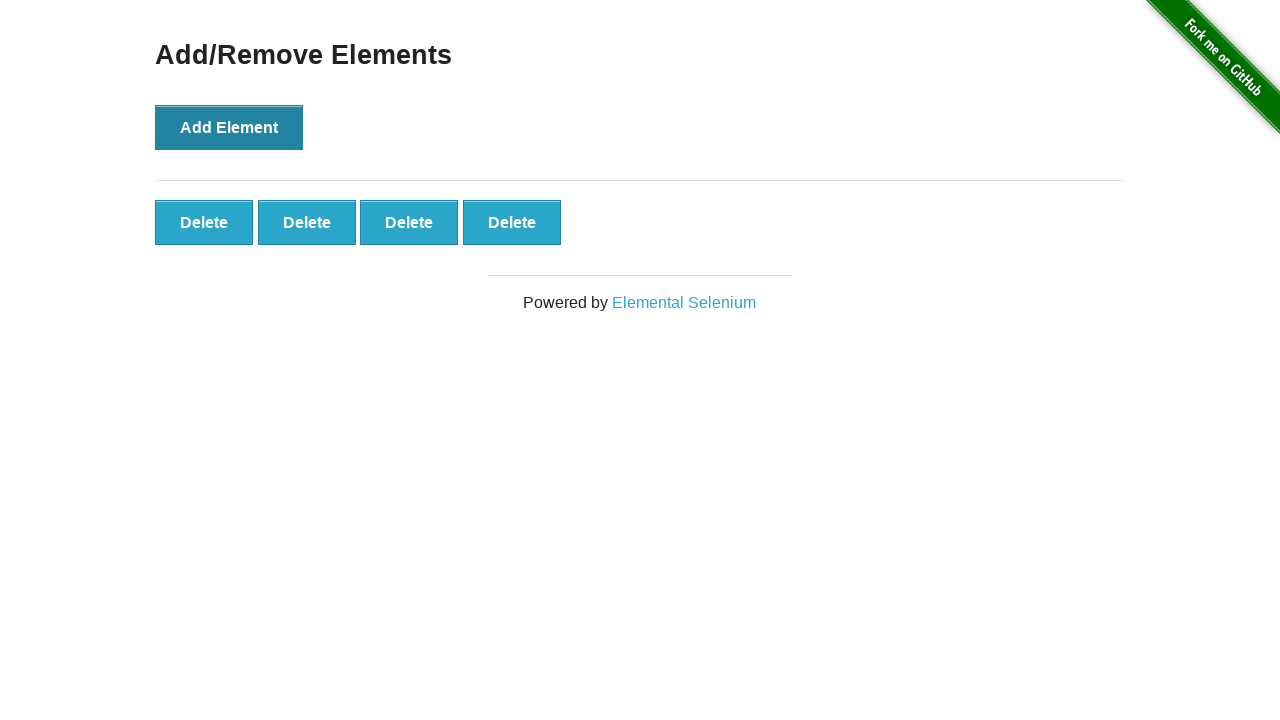

Clicked Add Element button (iteration 5/5) at (229, 127) on internal:role=button[name="Add Element"i]
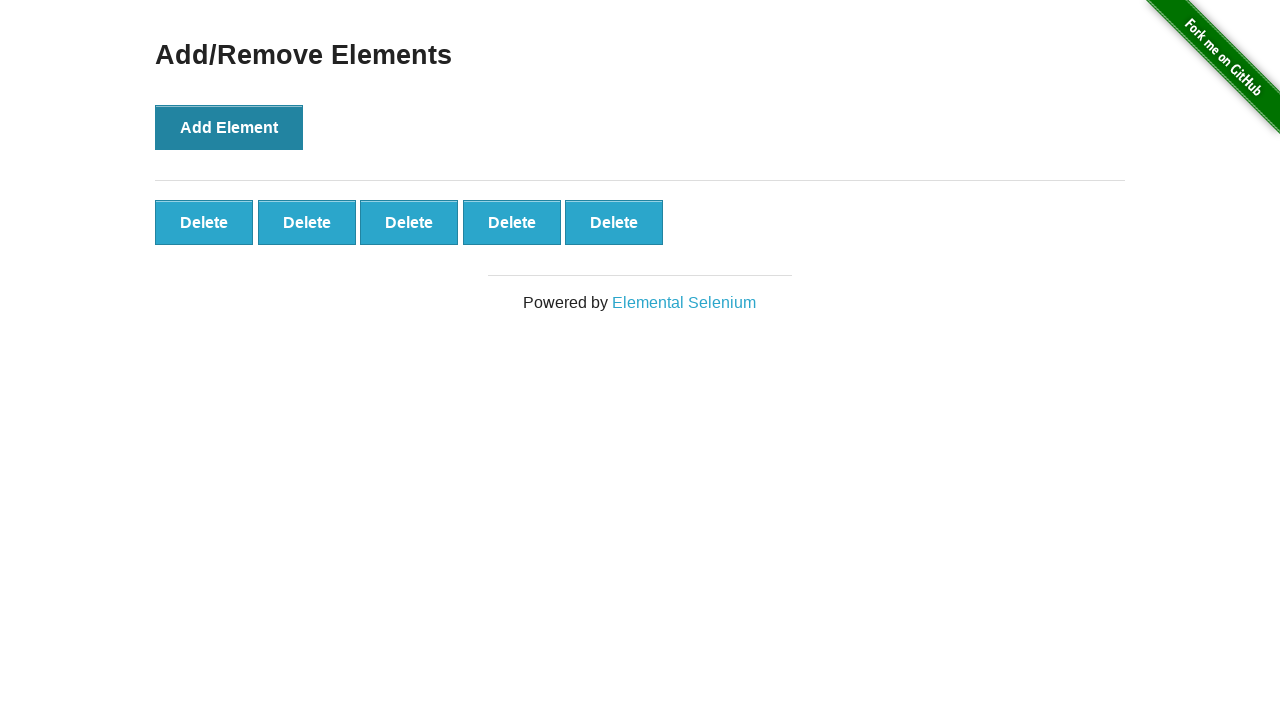

Verified that 5 elements were added
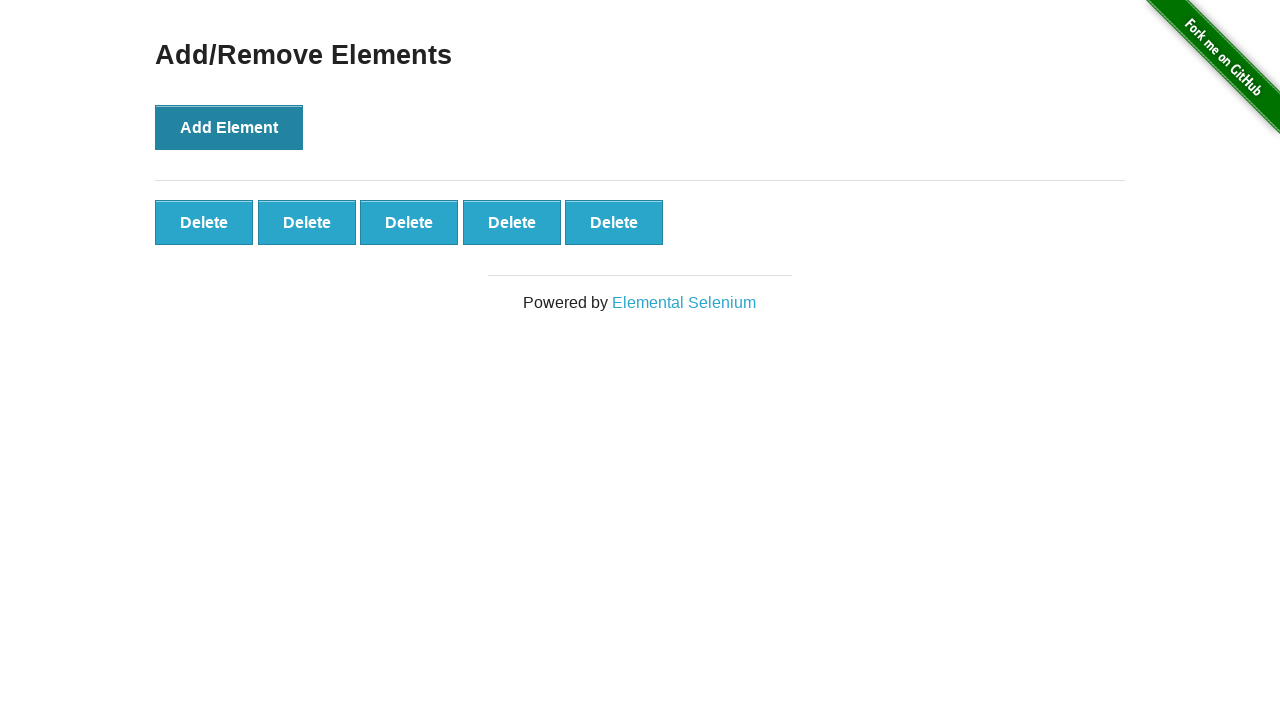

Clicked Delete button (iteration 1/2) at (204, 222) on internal:role=button[name="Delete"i] >> nth=0
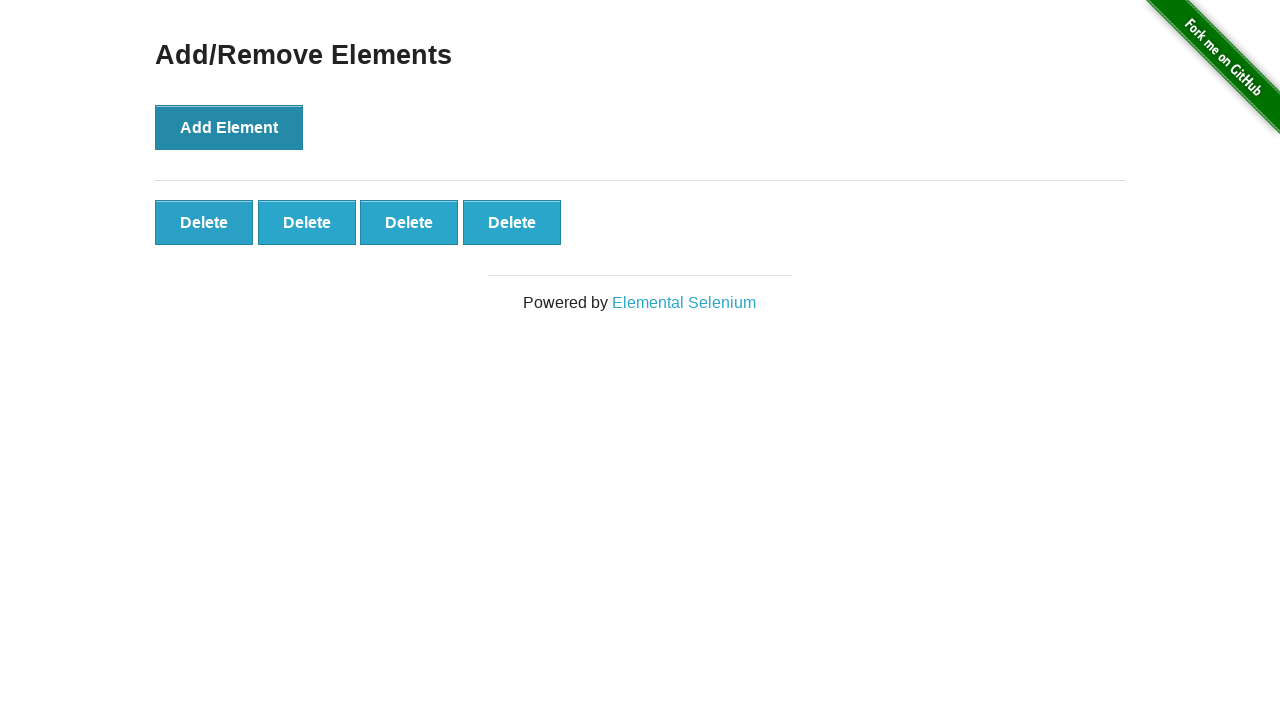

Clicked Delete button (iteration 2/2) at (204, 222) on internal:role=button[name="Delete"i] >> nth=0
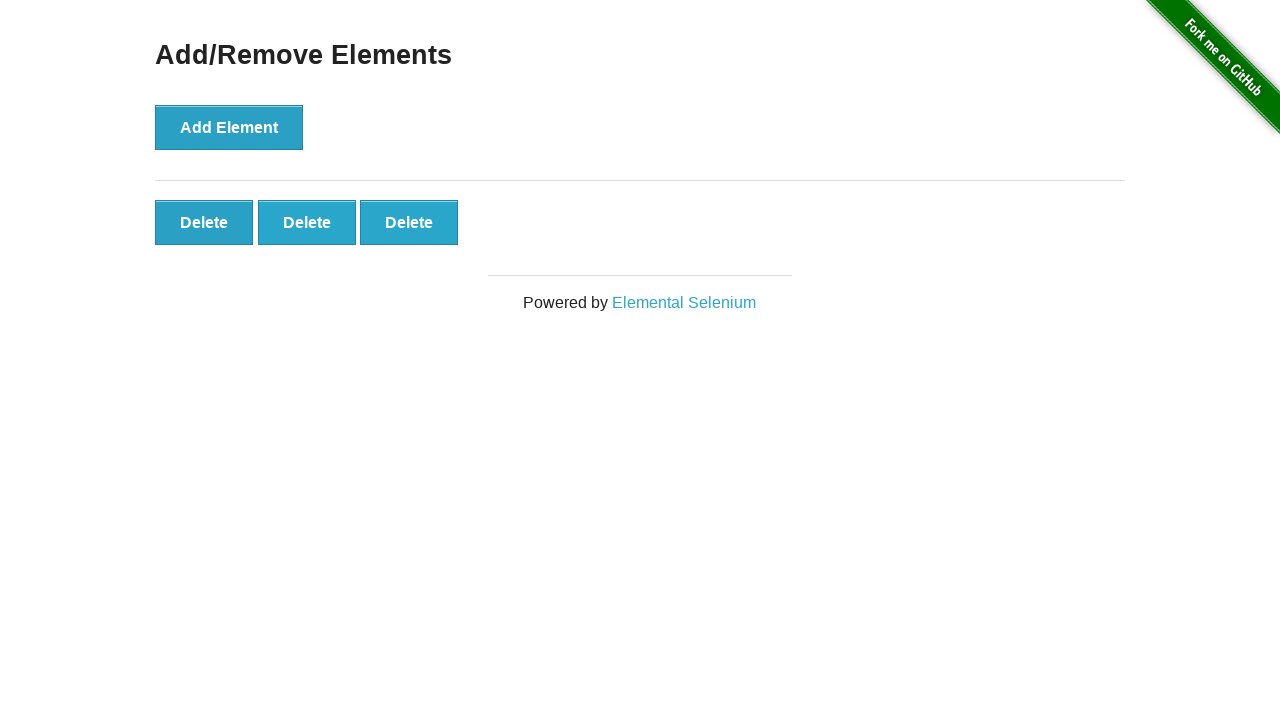

Verified that 3 elements remain after deleting 2
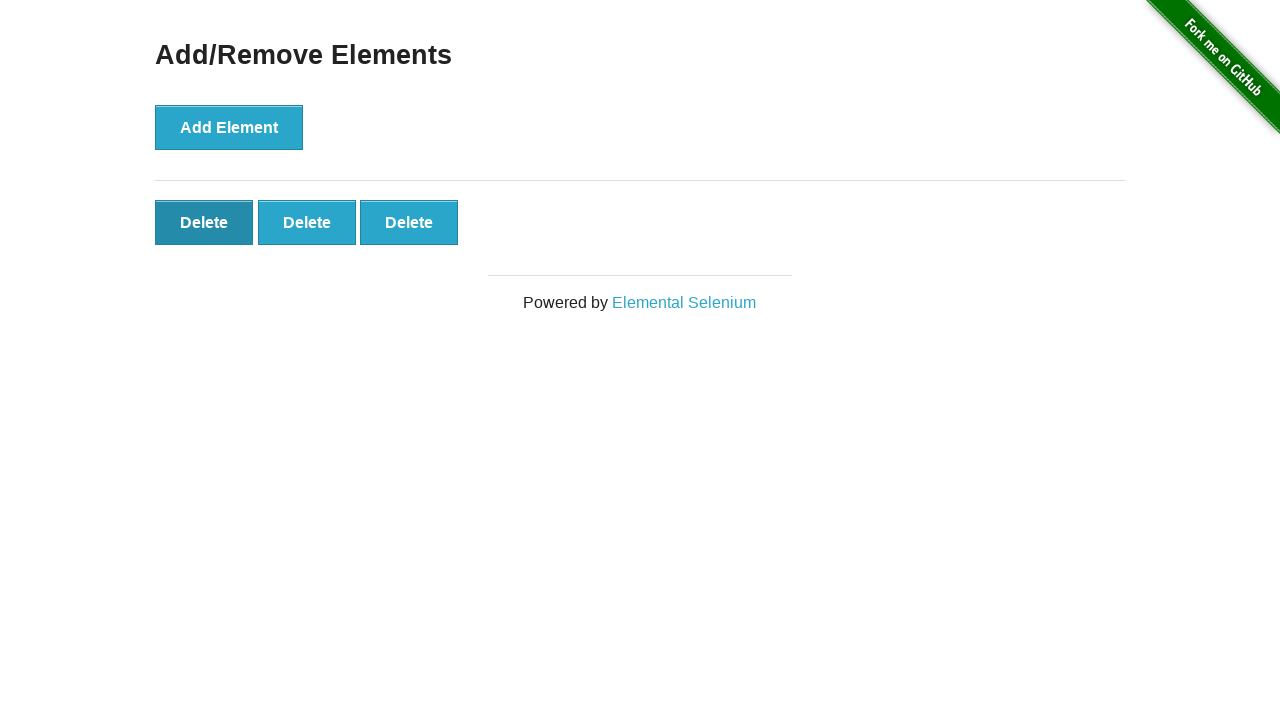

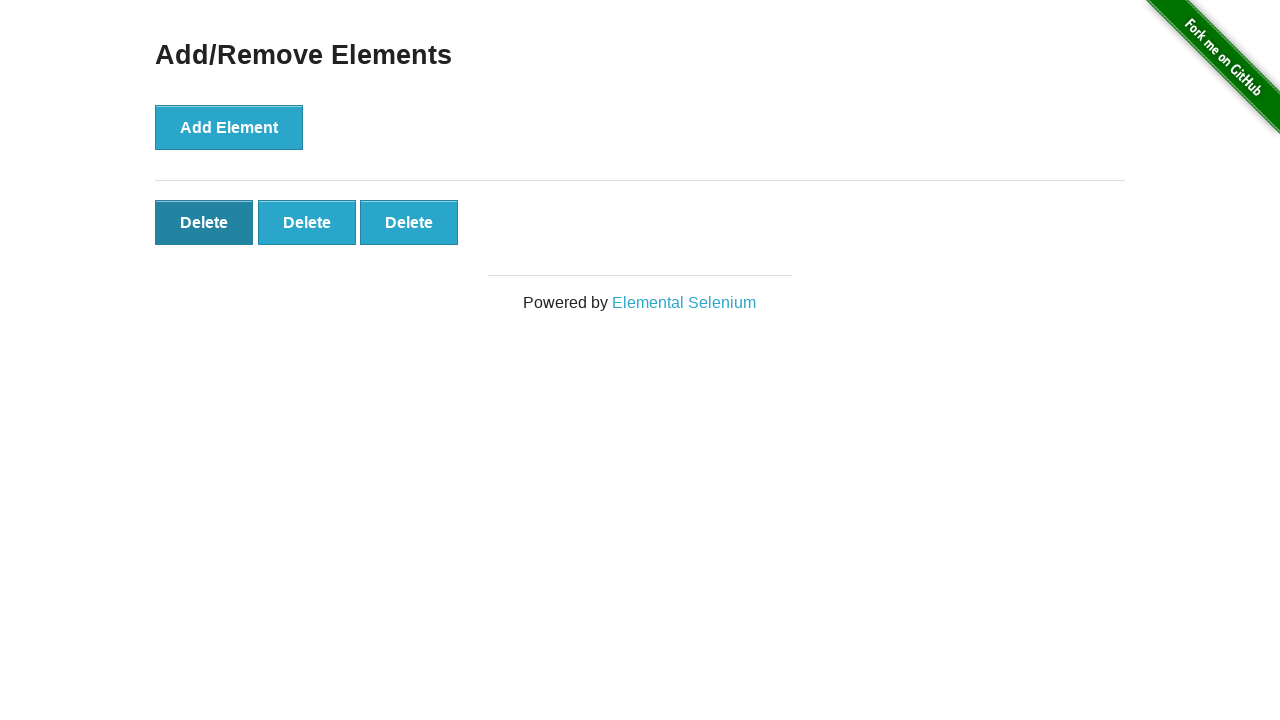